Tests show/hide functionality of text input field

Starting URL: https://rahulshettyacademy.com/AutomationPractice/

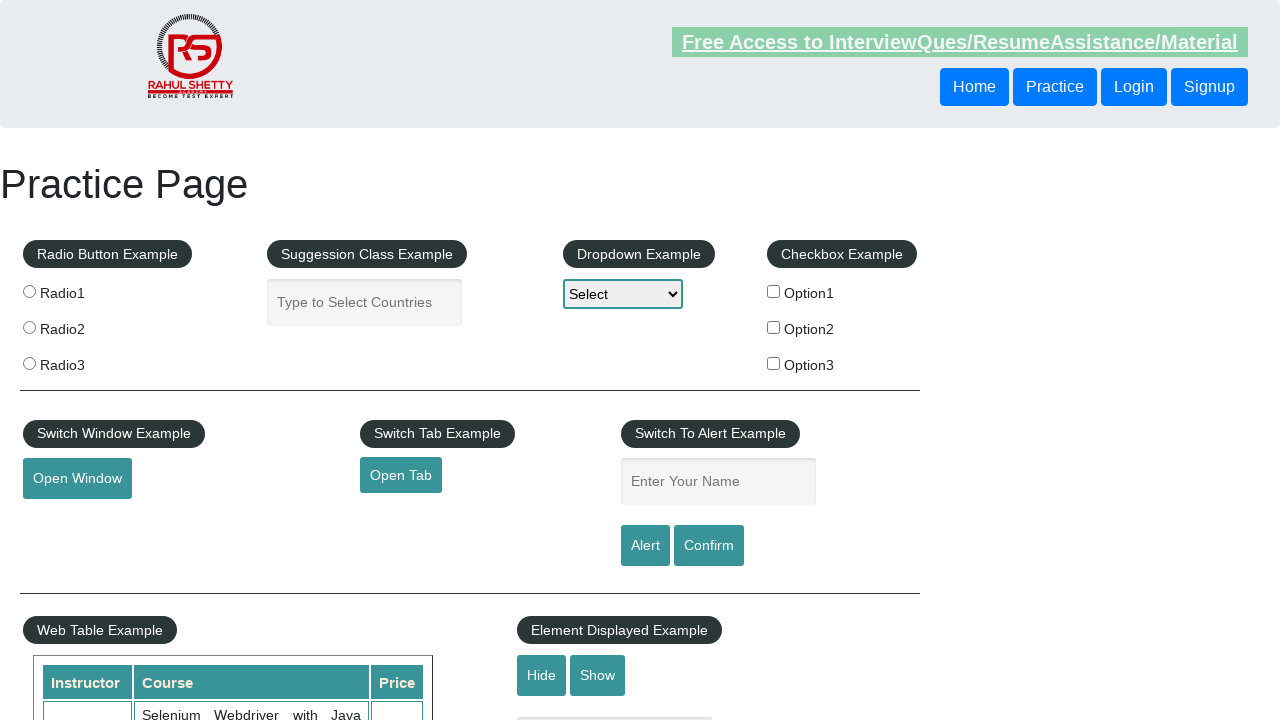

Entered 'deeps' in the displayed text field on #displayed-text
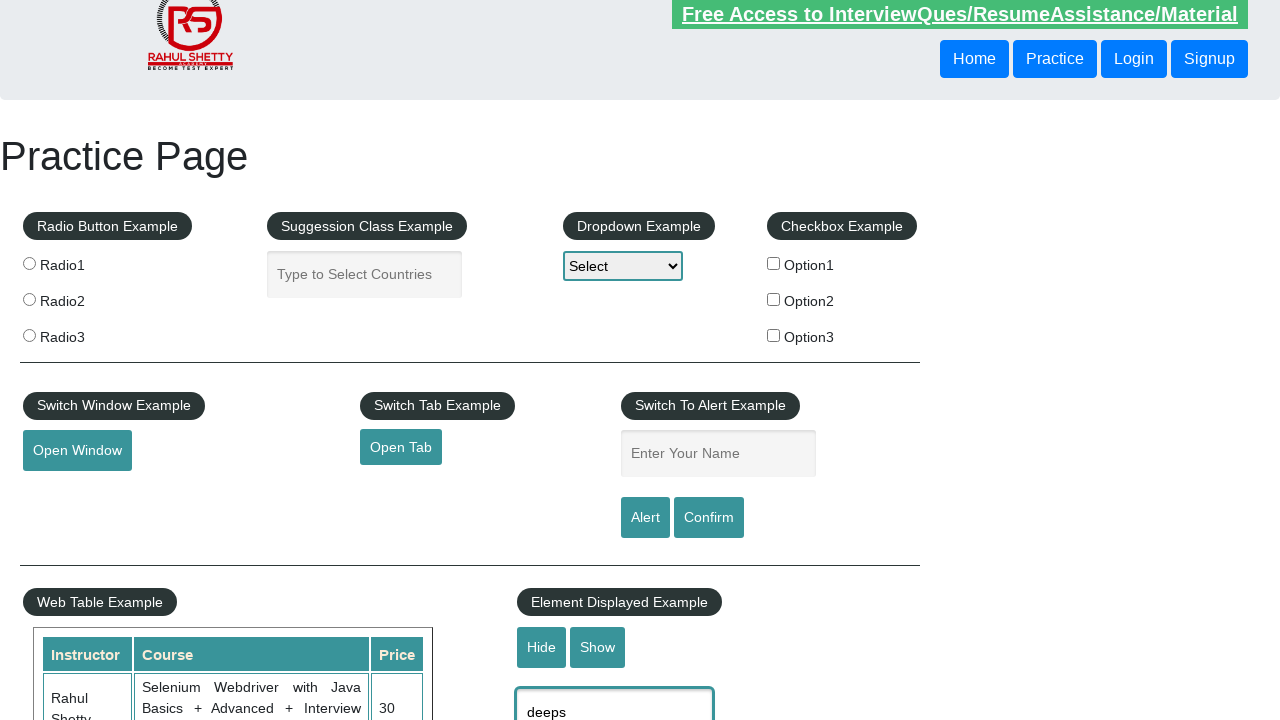

Clicked hide button to hide text input field at (542, 647) on #hide-textbox
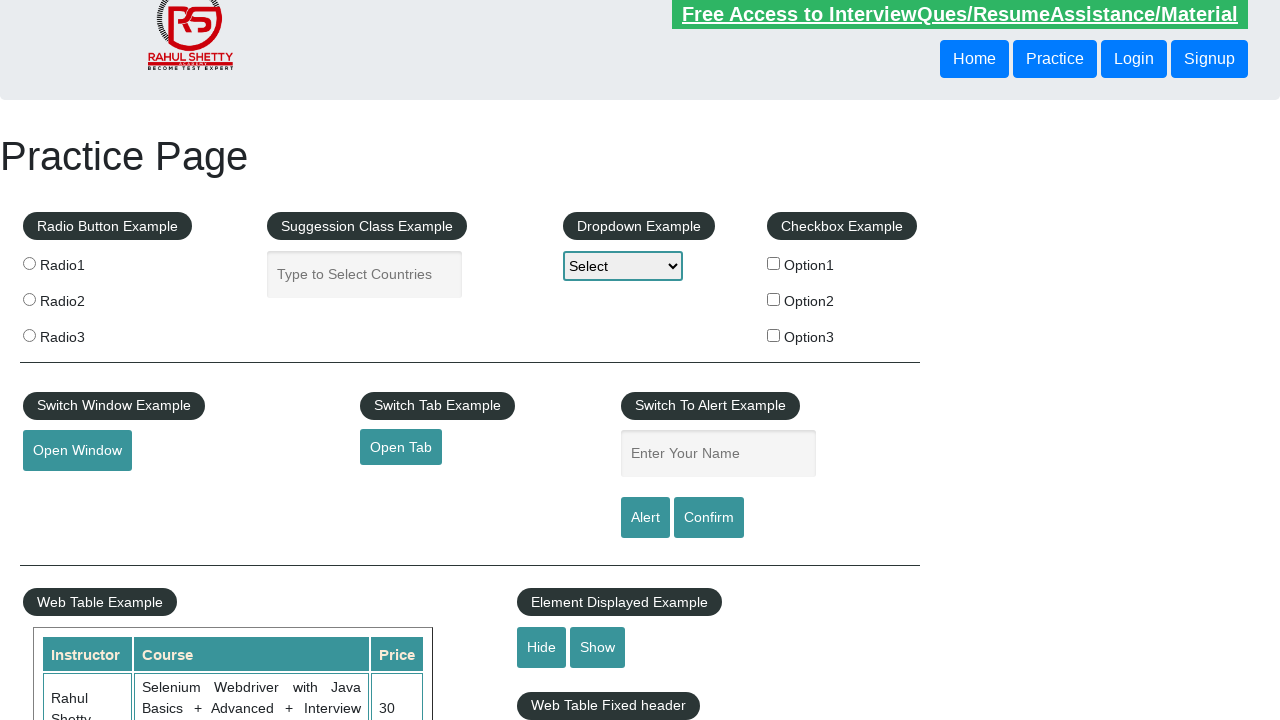

Clicked show button to display text input field at (598, 647) on #show-textbox
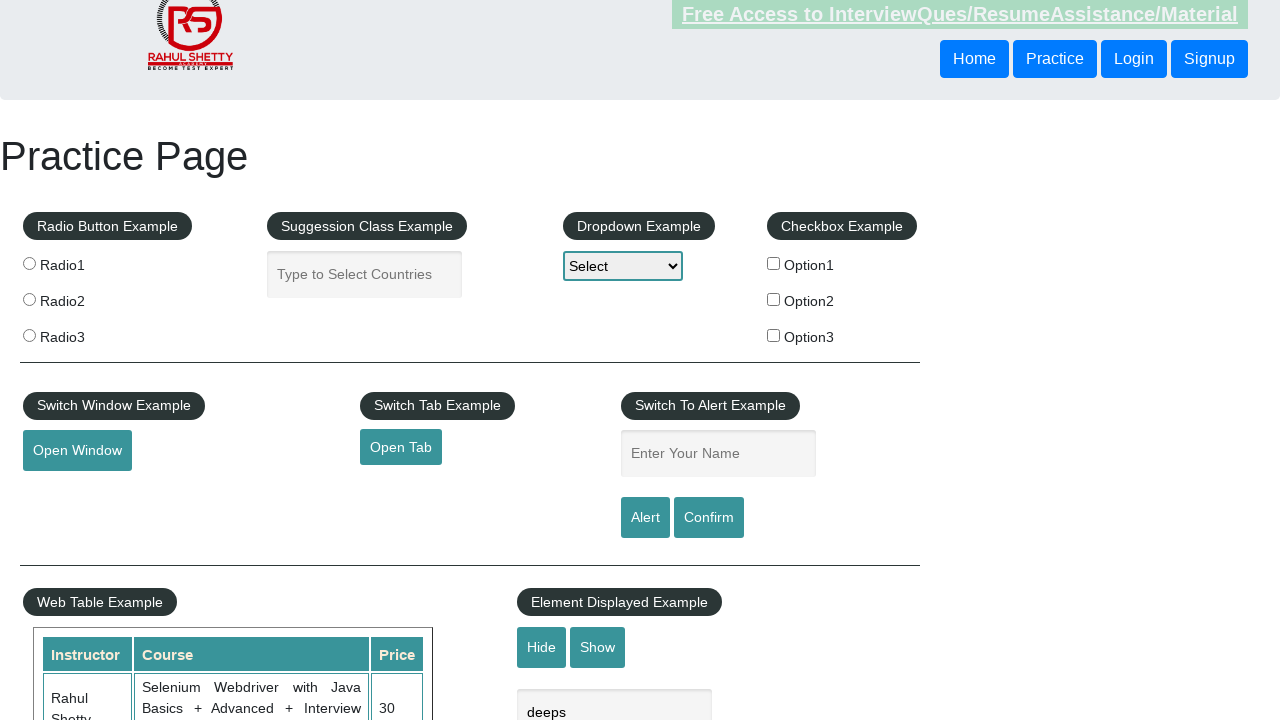

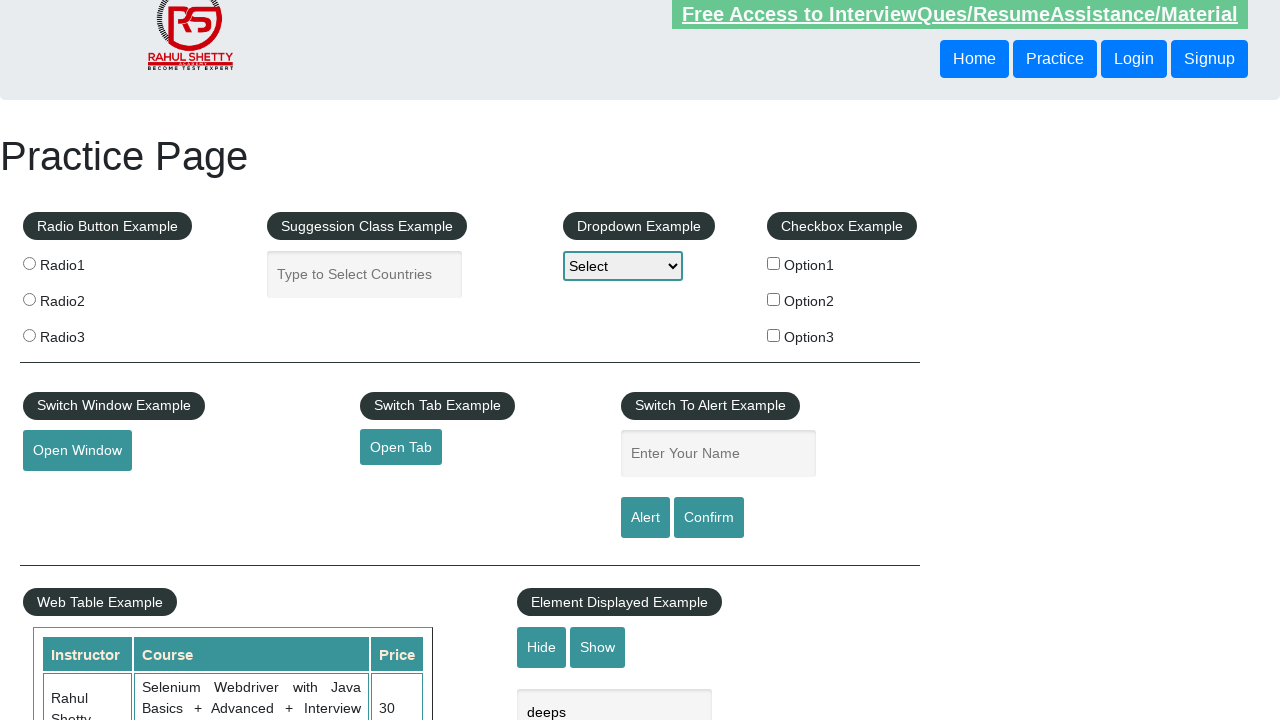